Tests a page with a delayed button by repeatedly attempting to click it until successful, then verifies a success message appears

Starting URL: http://suninjuly.github.io/wait1.html

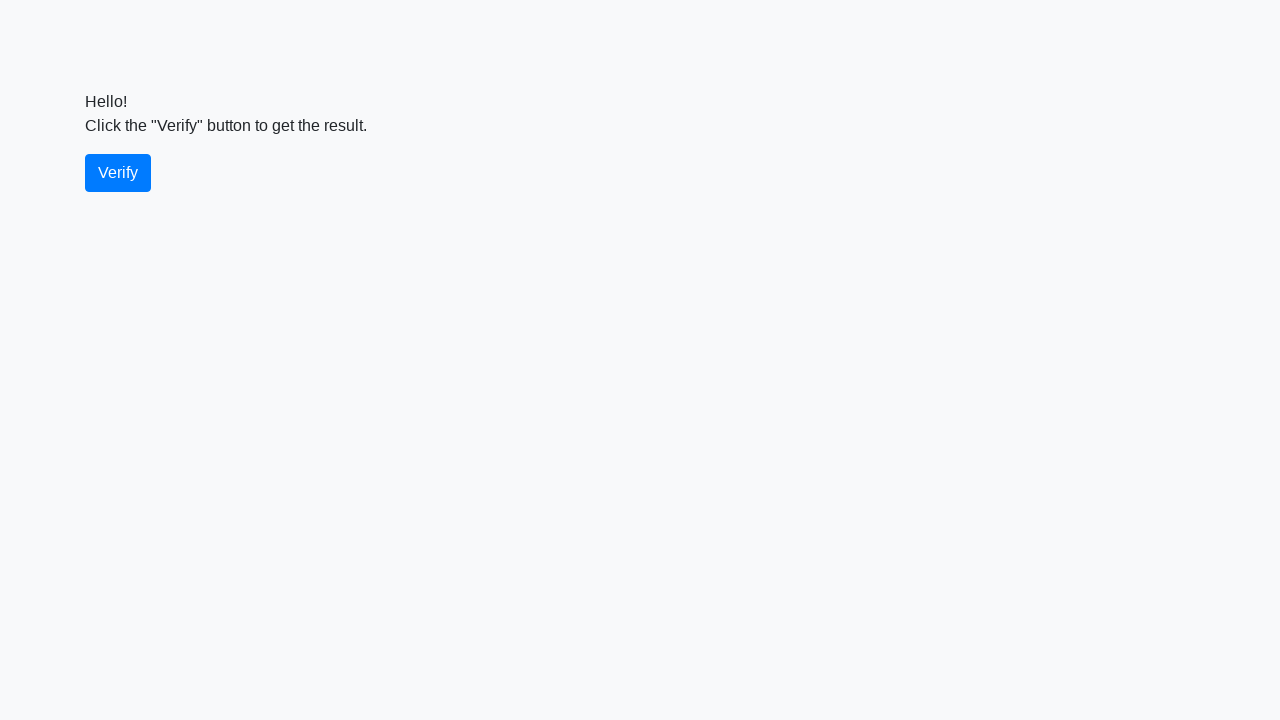

Successfully clicked the verify button at (118, 173) on #verify
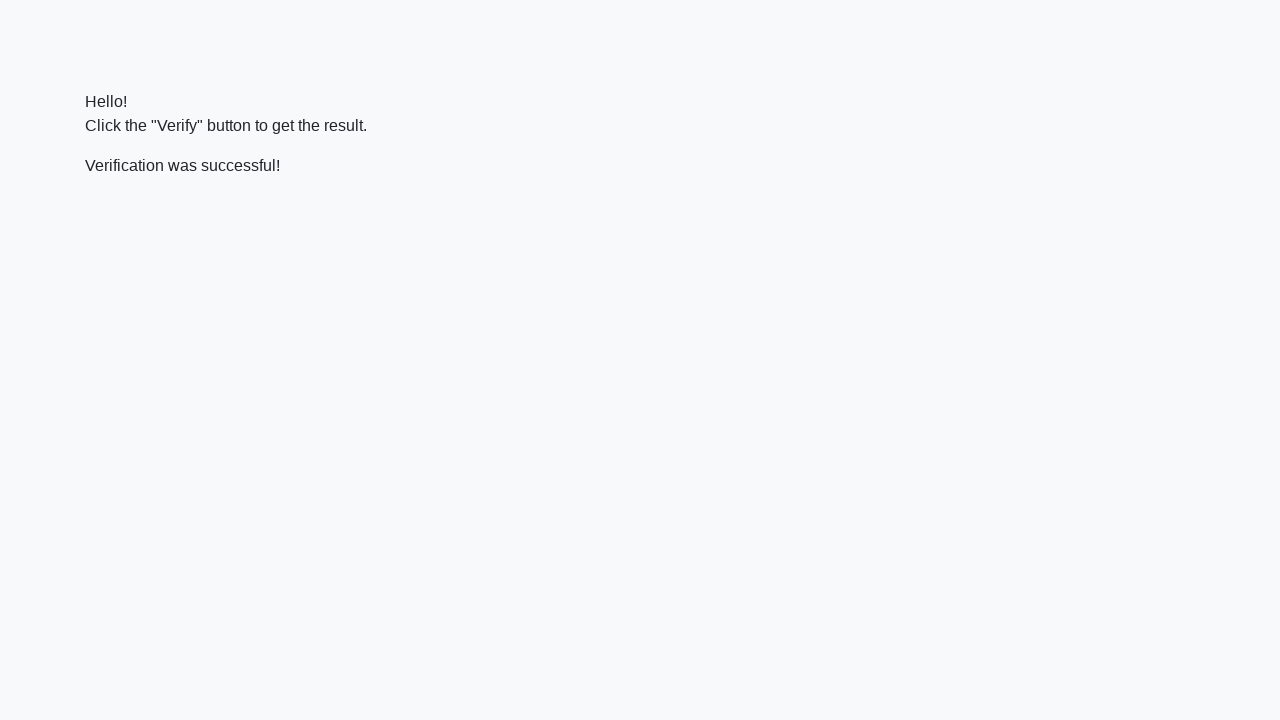

Waited 200ms, retry attempt 0
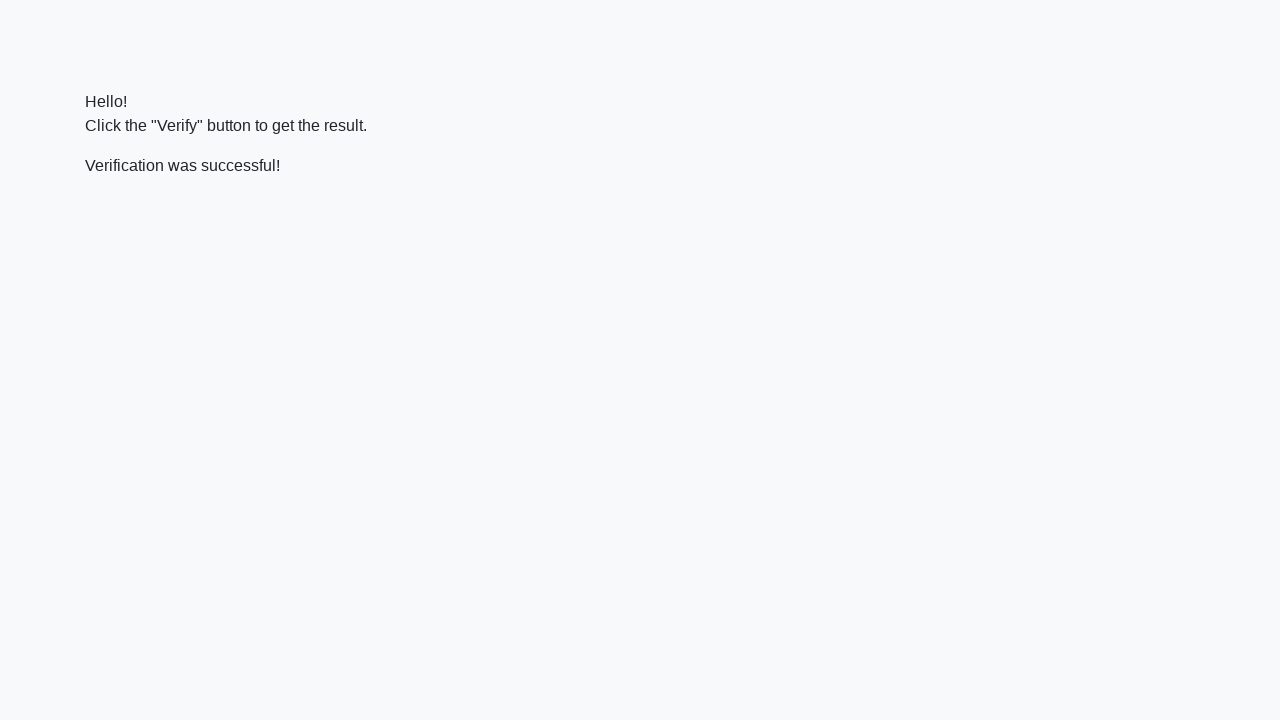

Located the verify message element
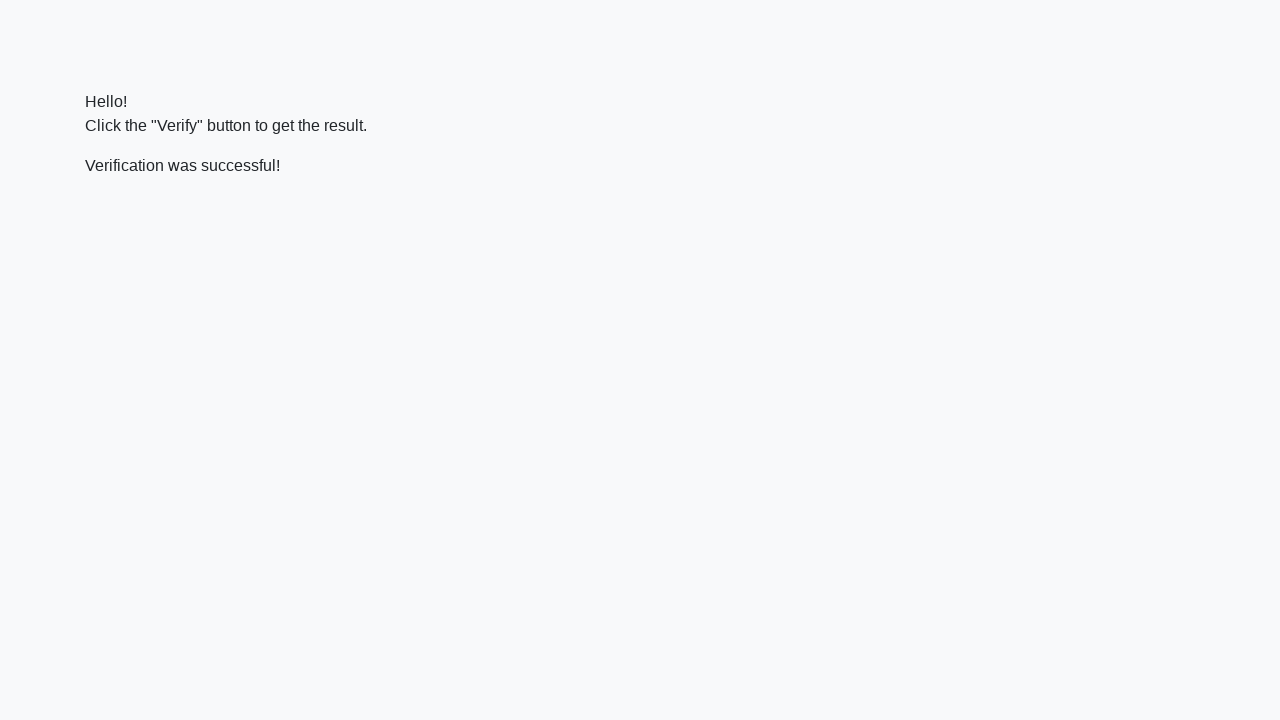

Verified that success message contains 'successful'
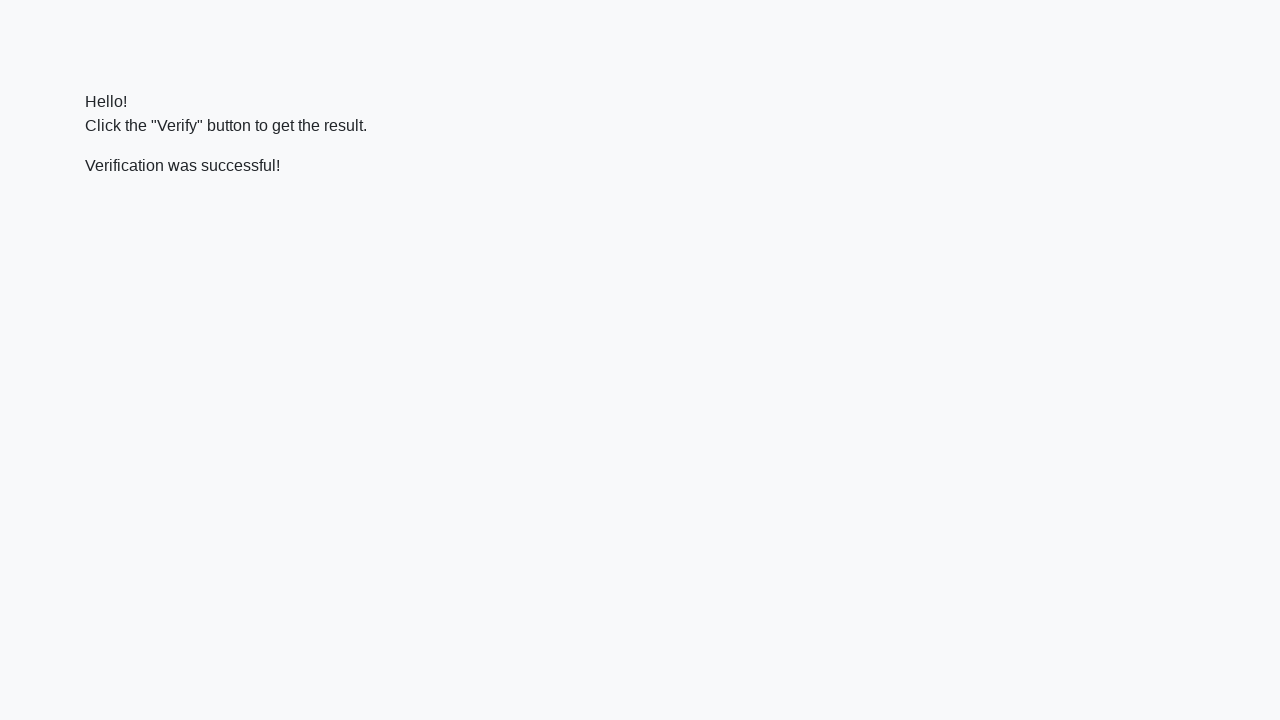

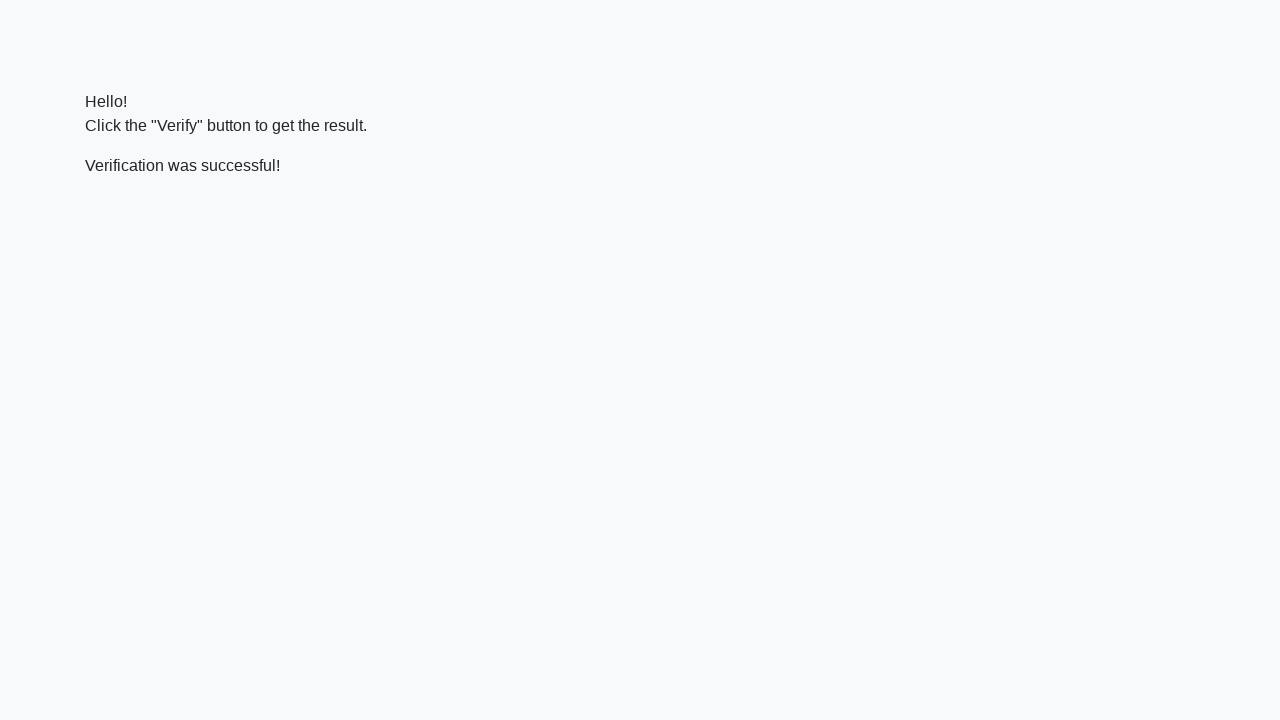